Tests registration form validation by submitting empty data and verifying that appropriate error messages are displayed for all required fields.

Starting URL: https://alada.vn/tai-khoan/dang-ky.html

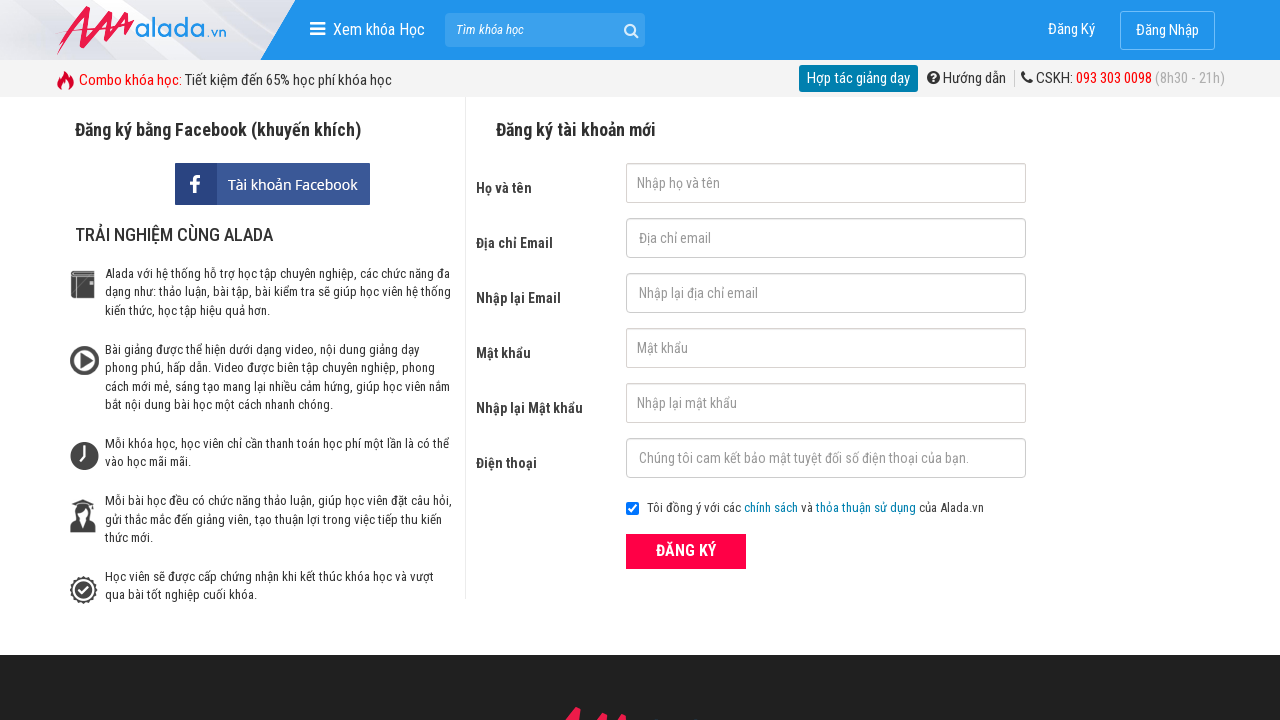

Cleared first name field on #txtFirstname
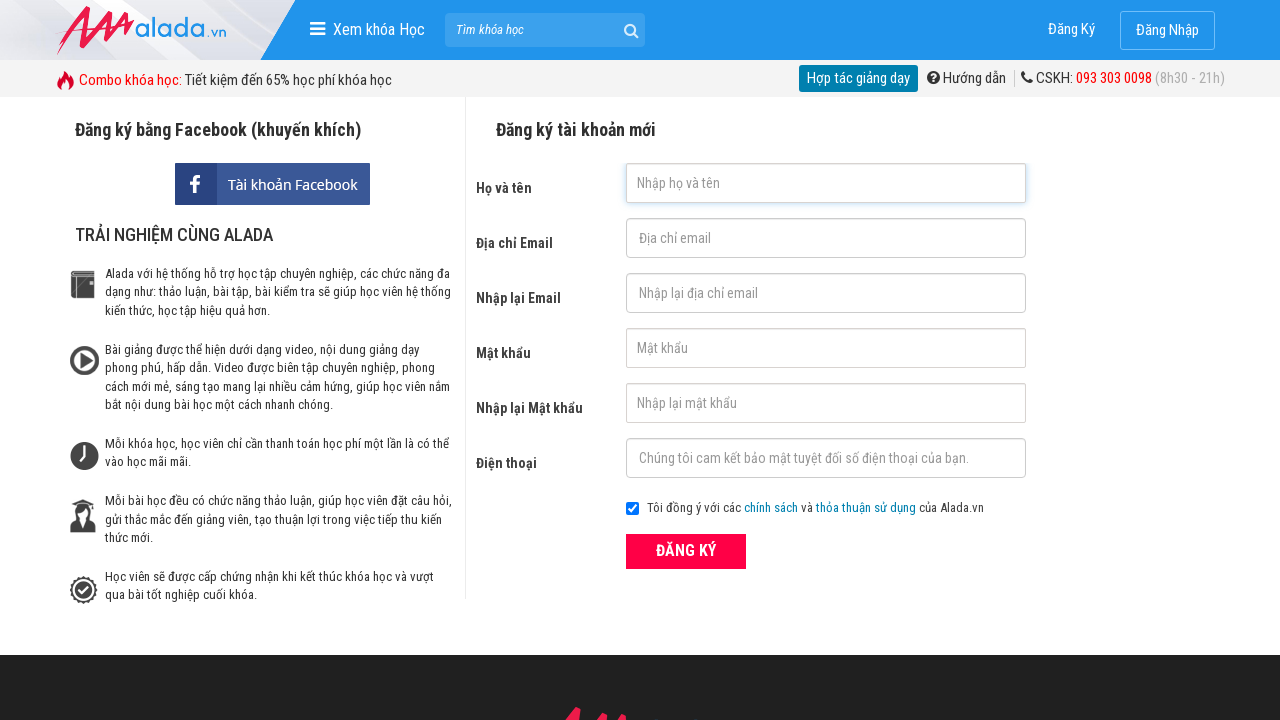

Cleared email field on #txtEmail
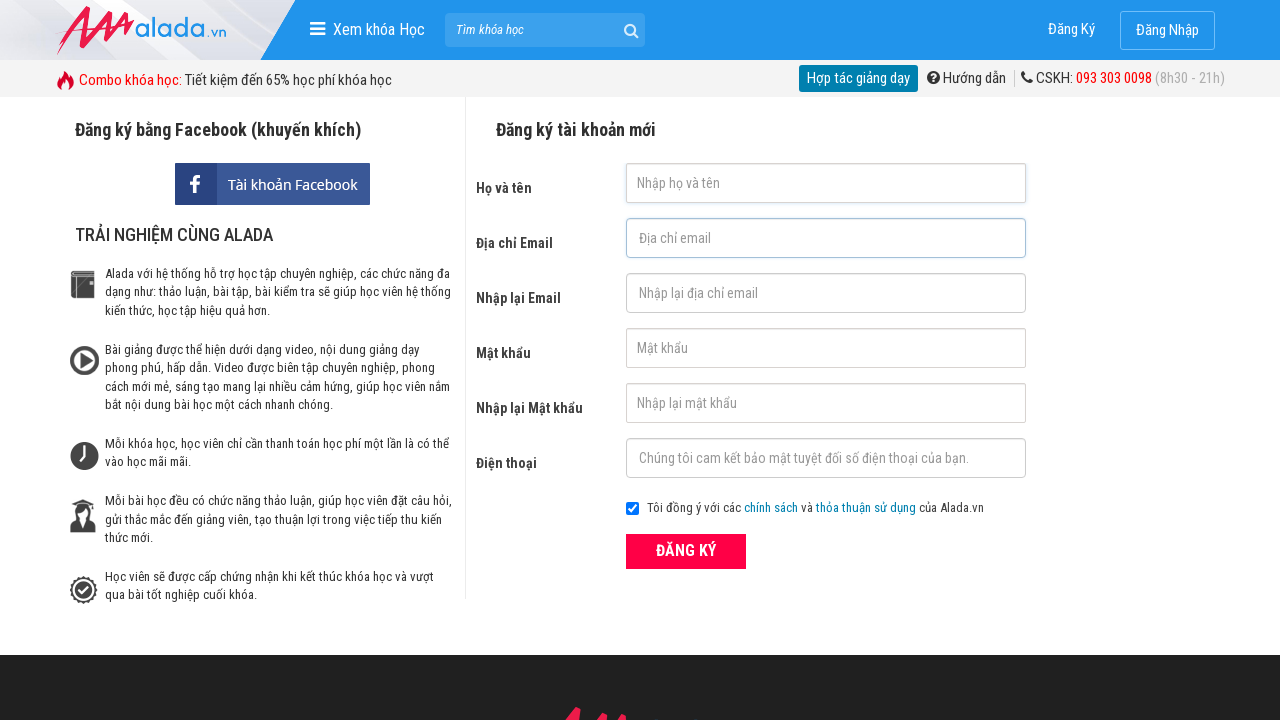

Cleared confirm email field on #txtCEmail
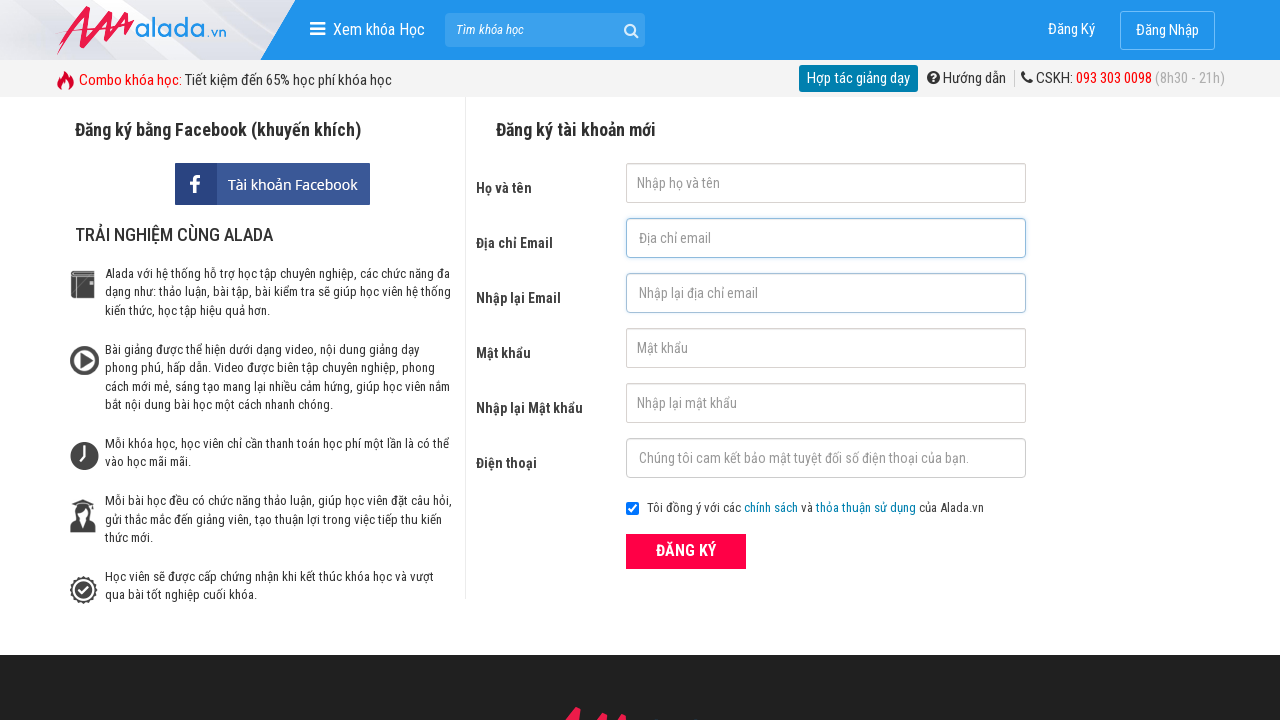

Cleared password field on #txtPassword
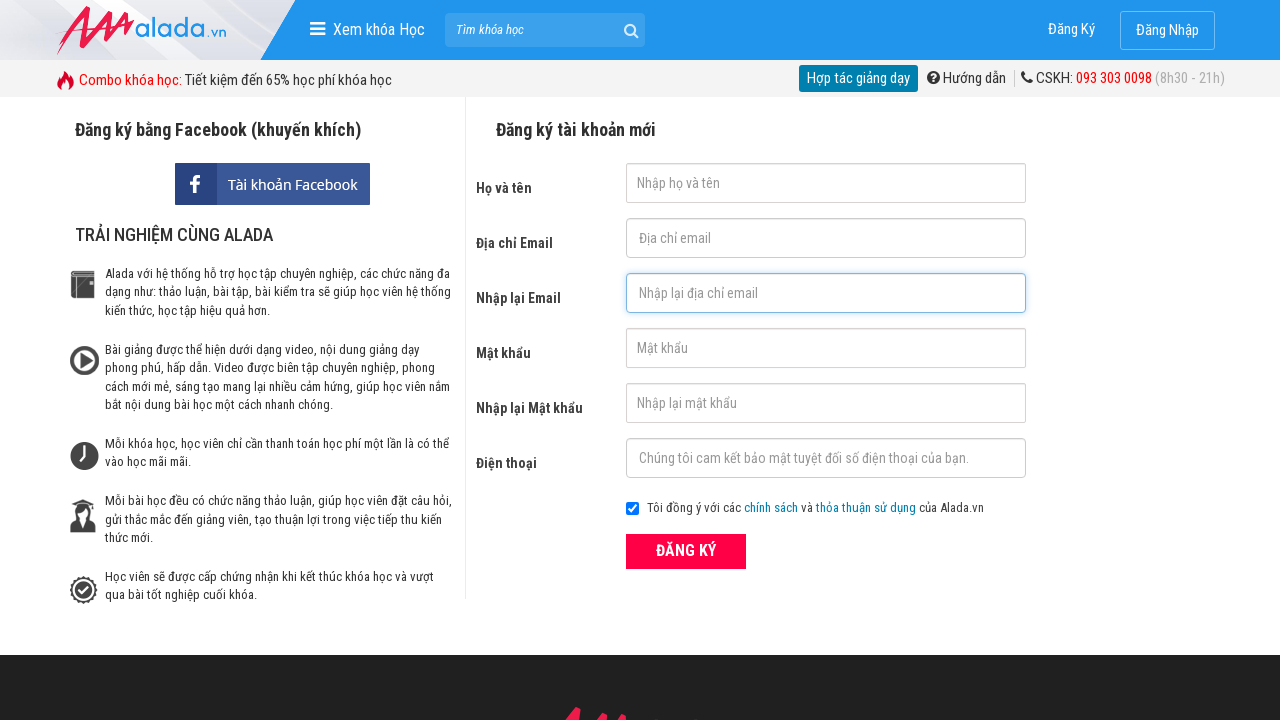

Cleared confirm password field on #txtCPassword
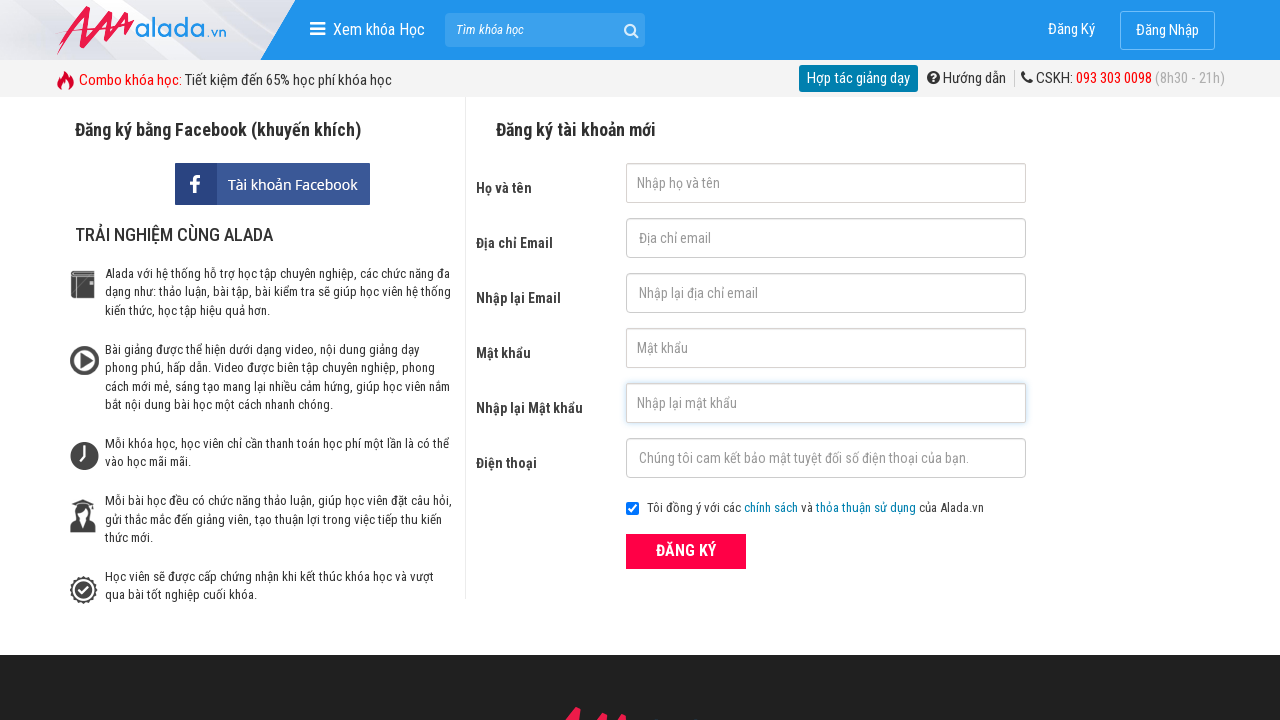

Cleared phone field on #txtPhone
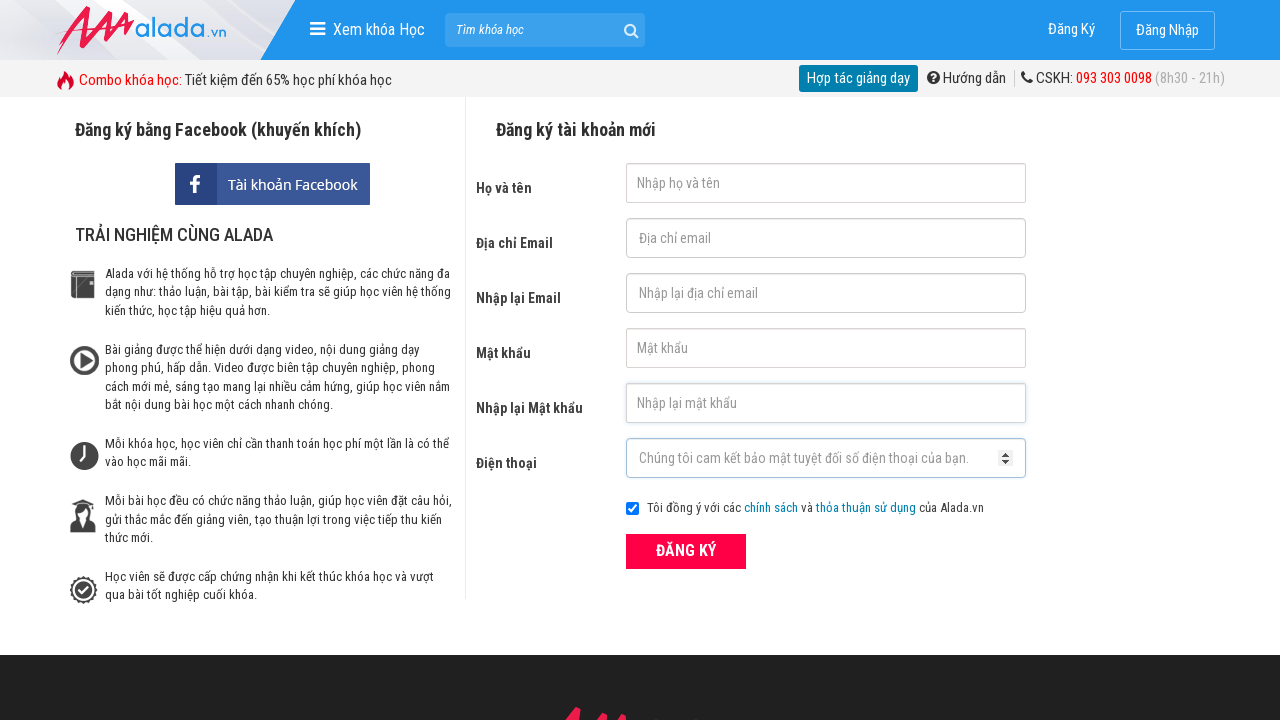

Clicked ĐĂNG KÝ (Register) button with empty form at (686, 551) on xpath=//button[text()='ĐĂNG KÝ' and @type='submit']
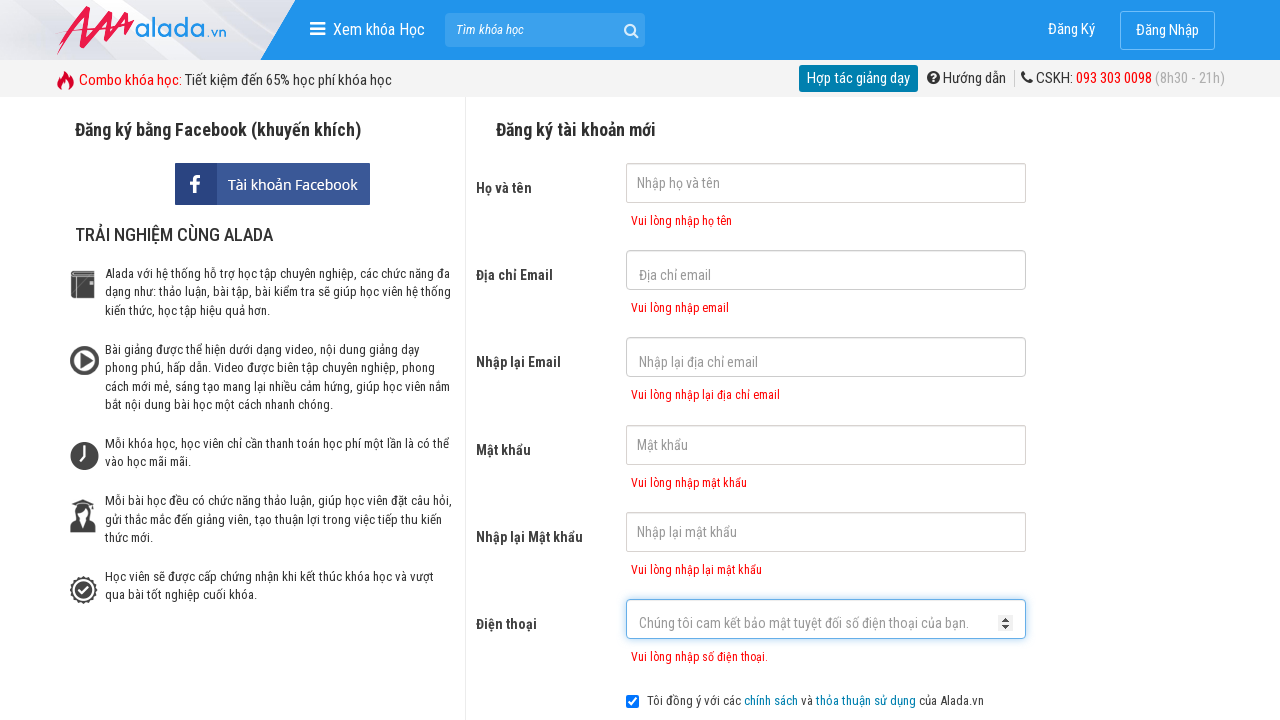

First name error message appeared
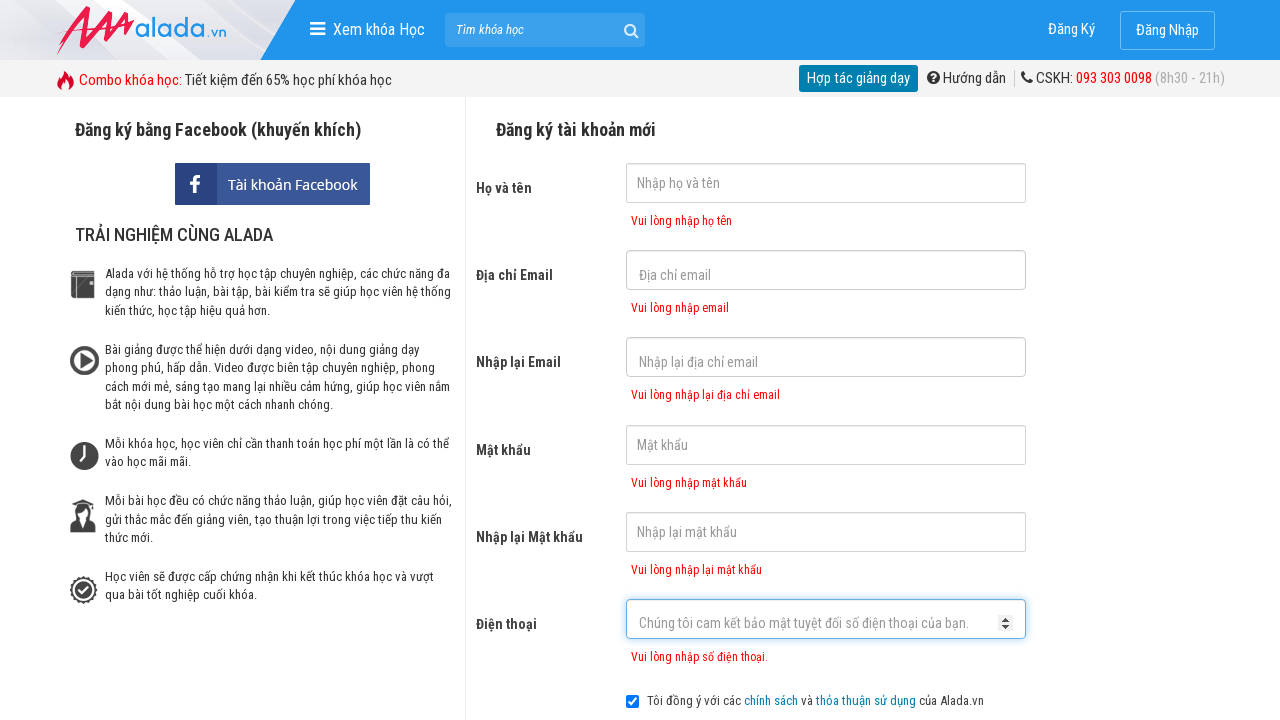

Email error message appeared
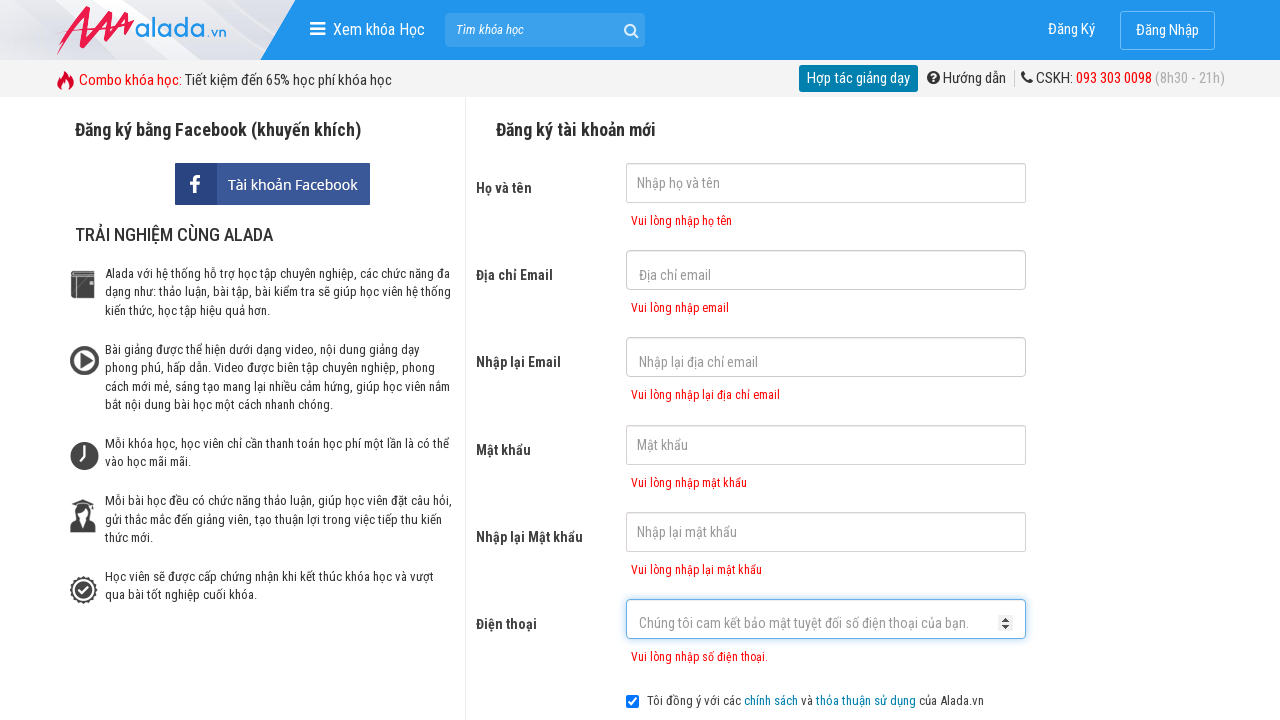

Confirm email error message appeared
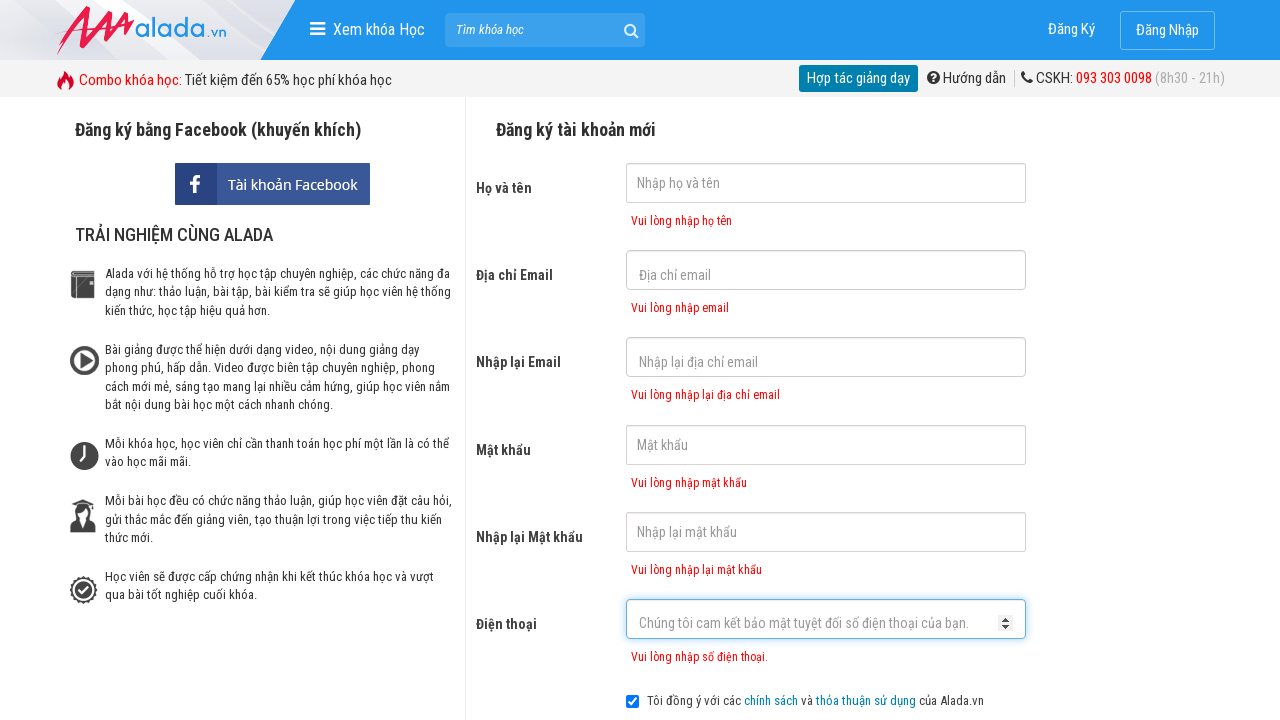

Password error message appeared
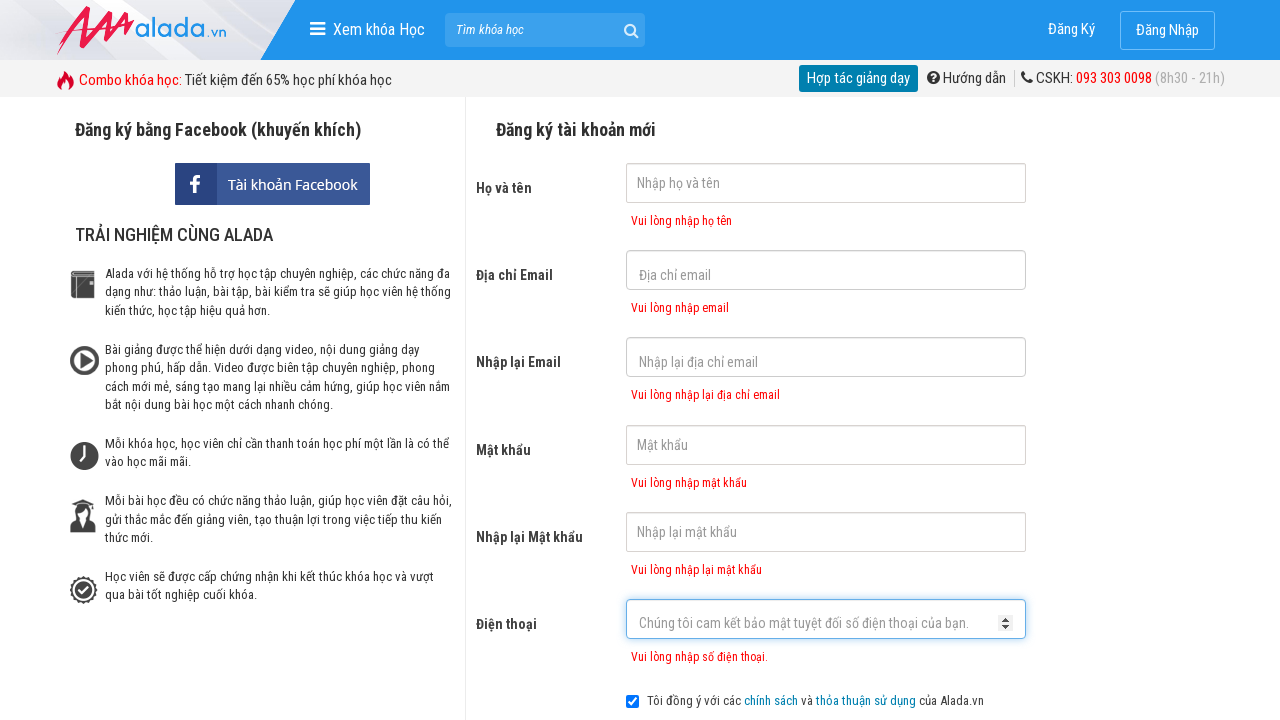

Confirm password error message appeared
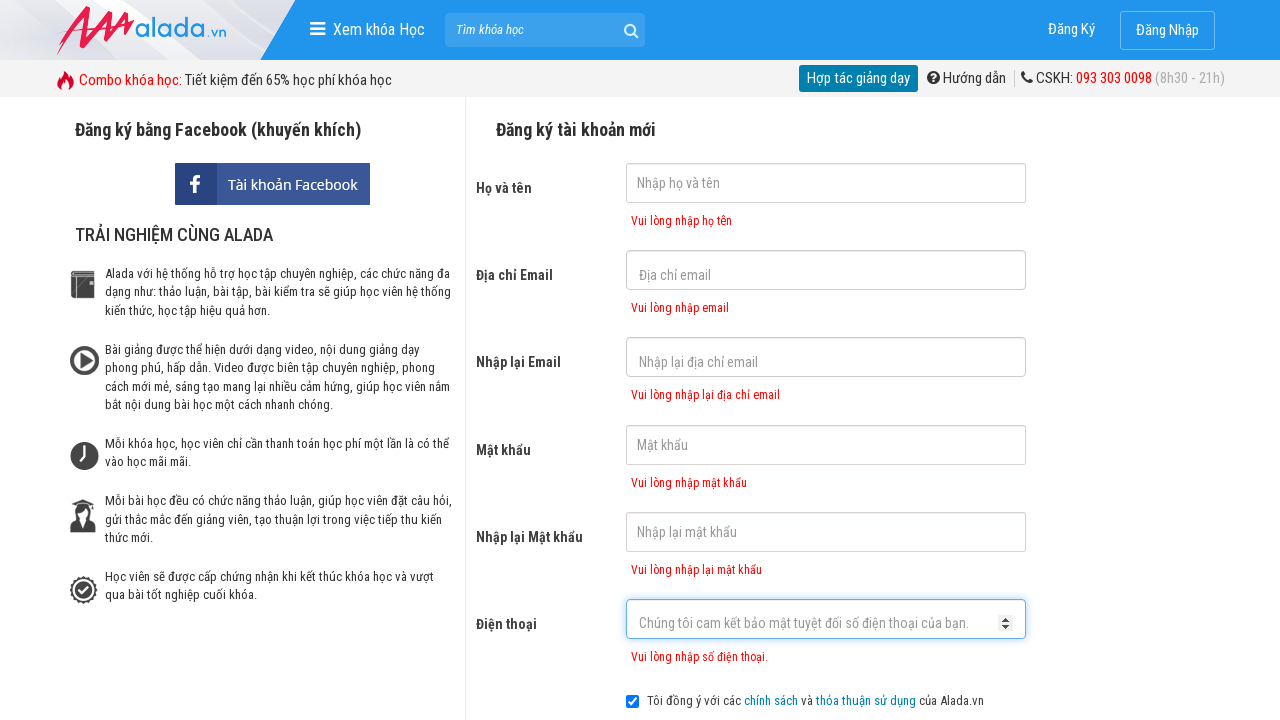

Phone error message appeared
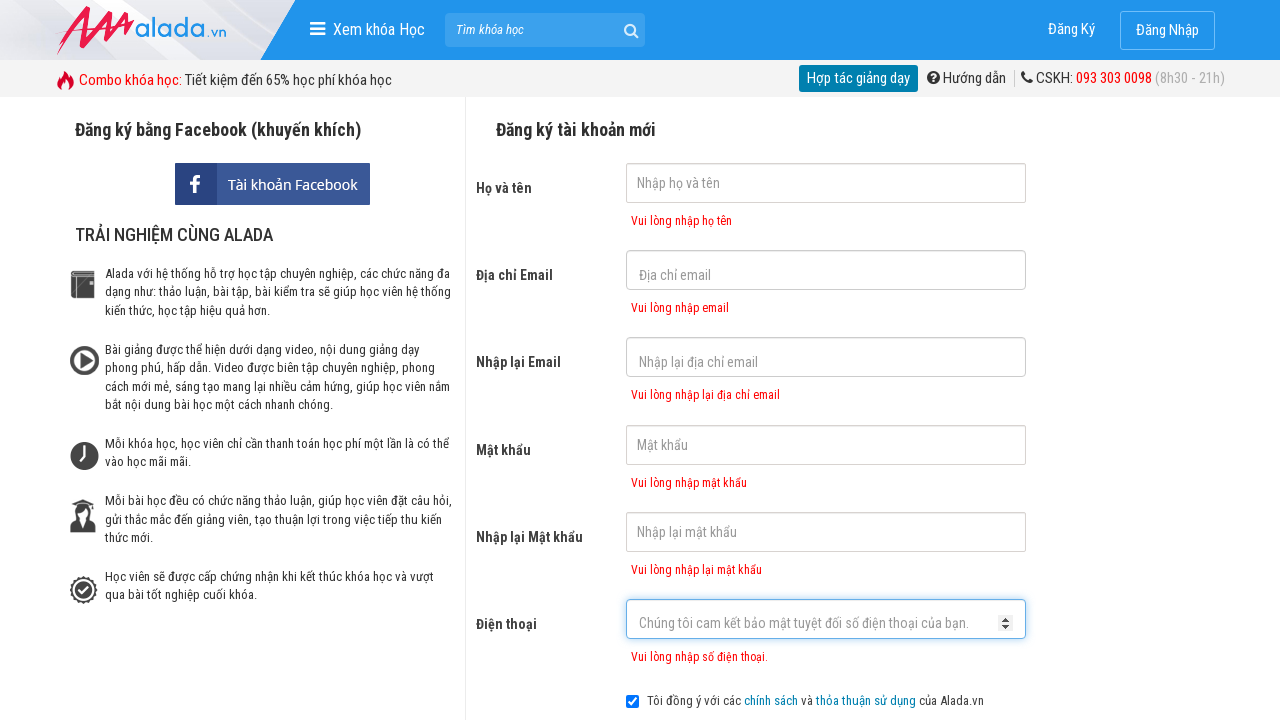

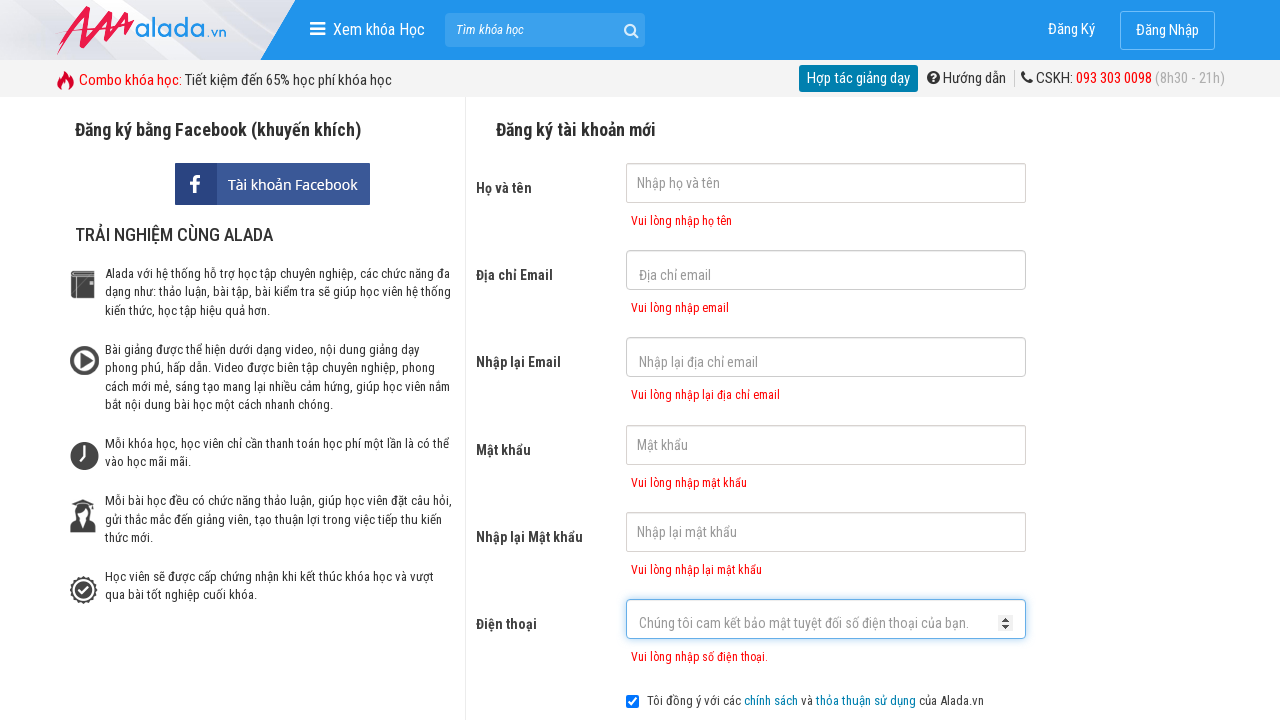